Tests dynamic content loading by clicking a start button and waiting for a "Hello World!" message to appear on the page

Starting URL: https://the-internet.herokuapp.com/dynamic_loading/1

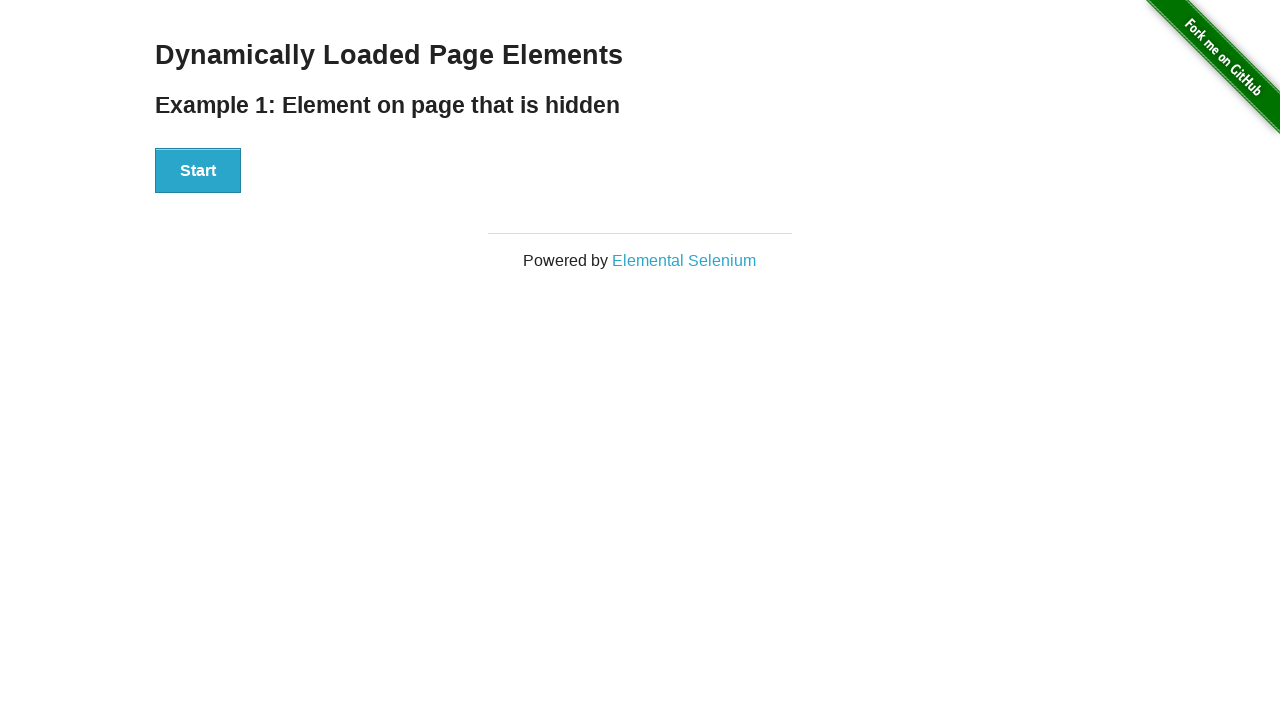

Clicked the start button to trigger dynamic content loading at (198, 171) on xpath=//div[@id='start']//button
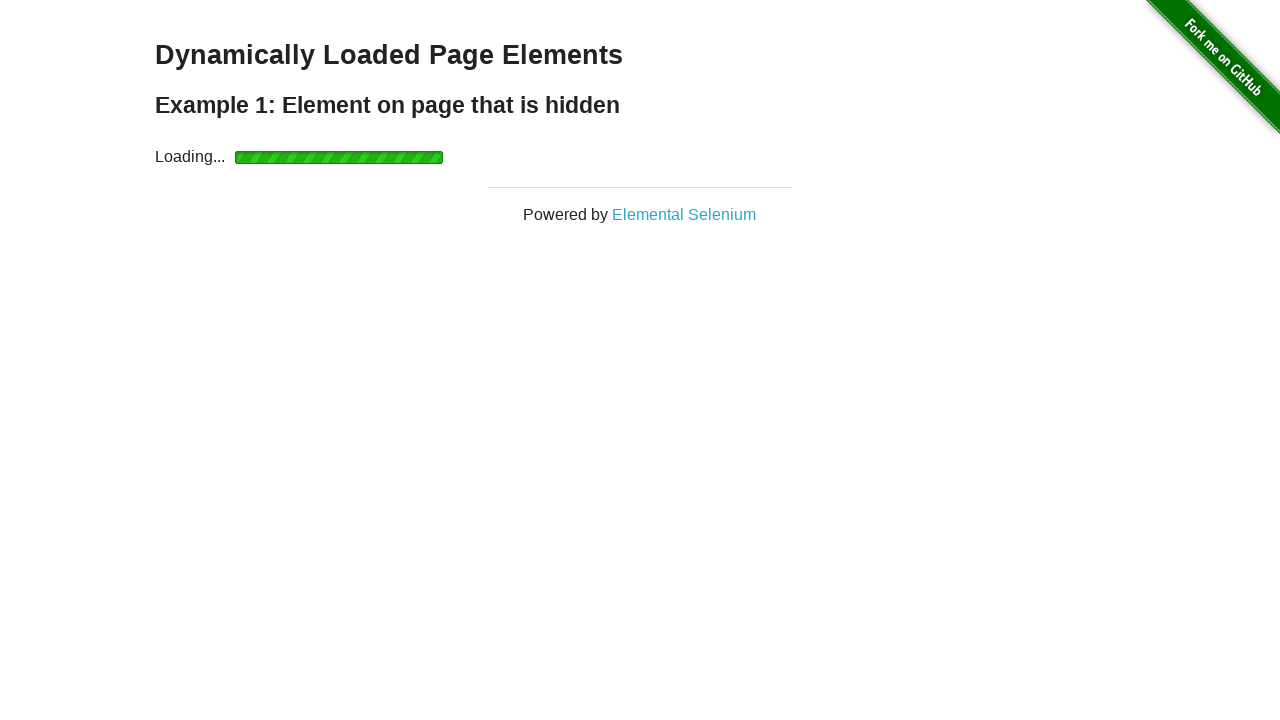

Waited for 'Hello World!' message to appear on the page
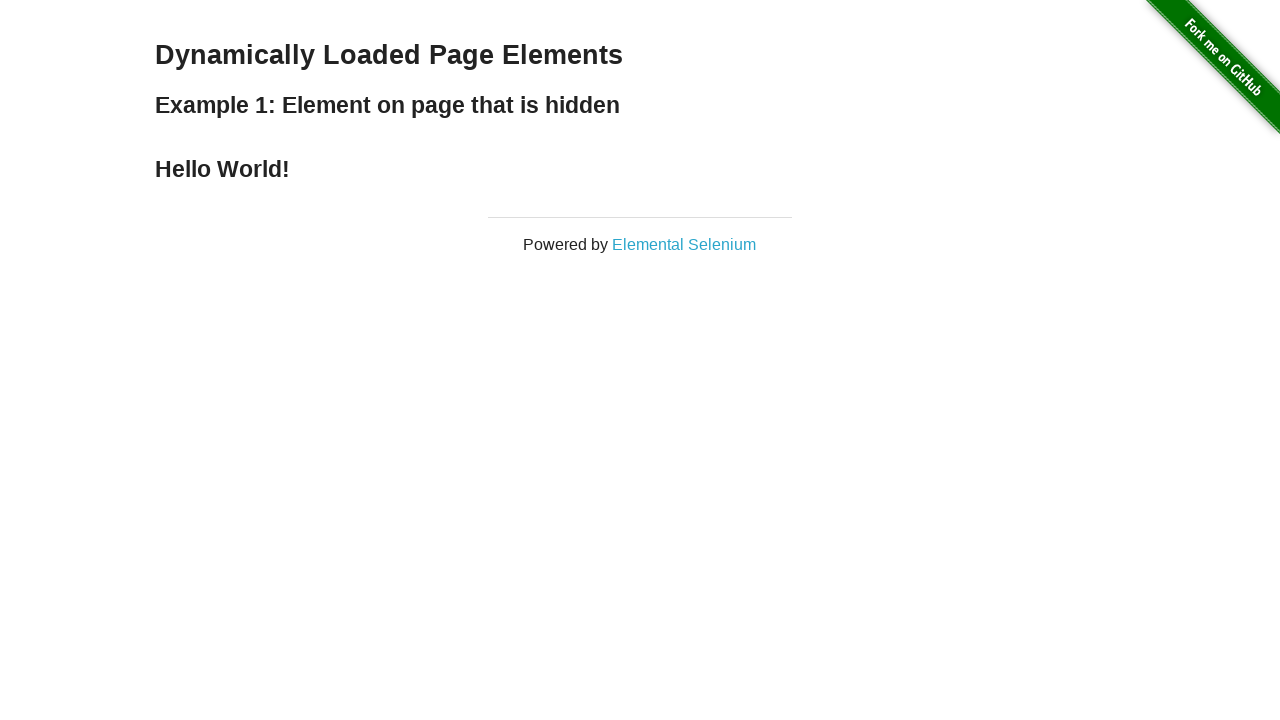

Verified that the hello element displays 'Hello World!' text
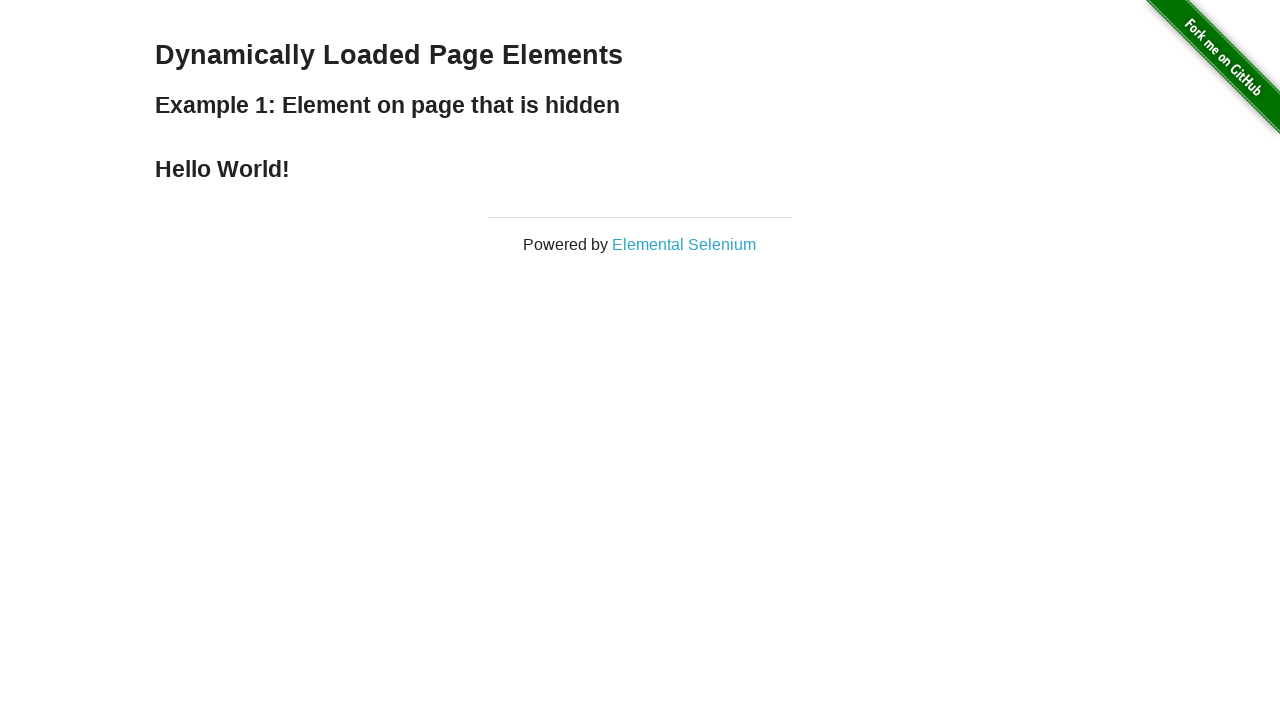

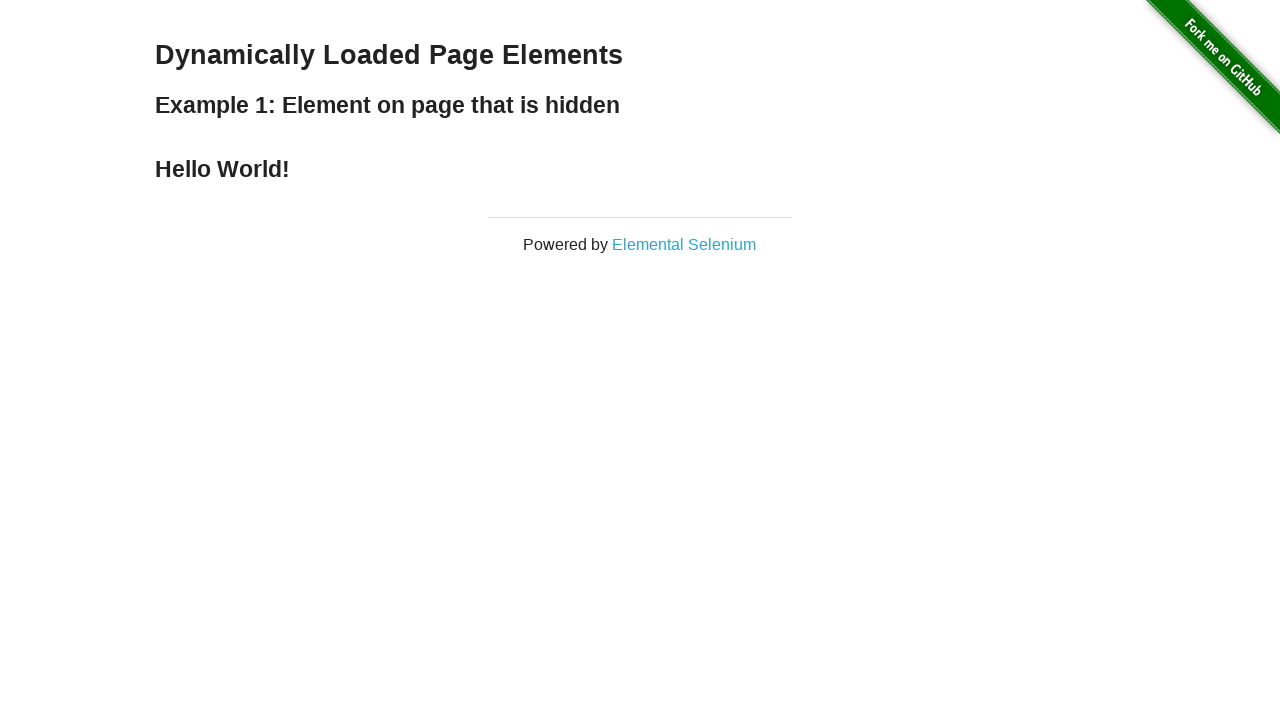